Tests sorting a text column (Email) in ascending order by clicking the column header and verifying alphabetical sorting

Starting URL: http://the-internet.herokuapp.com/tables

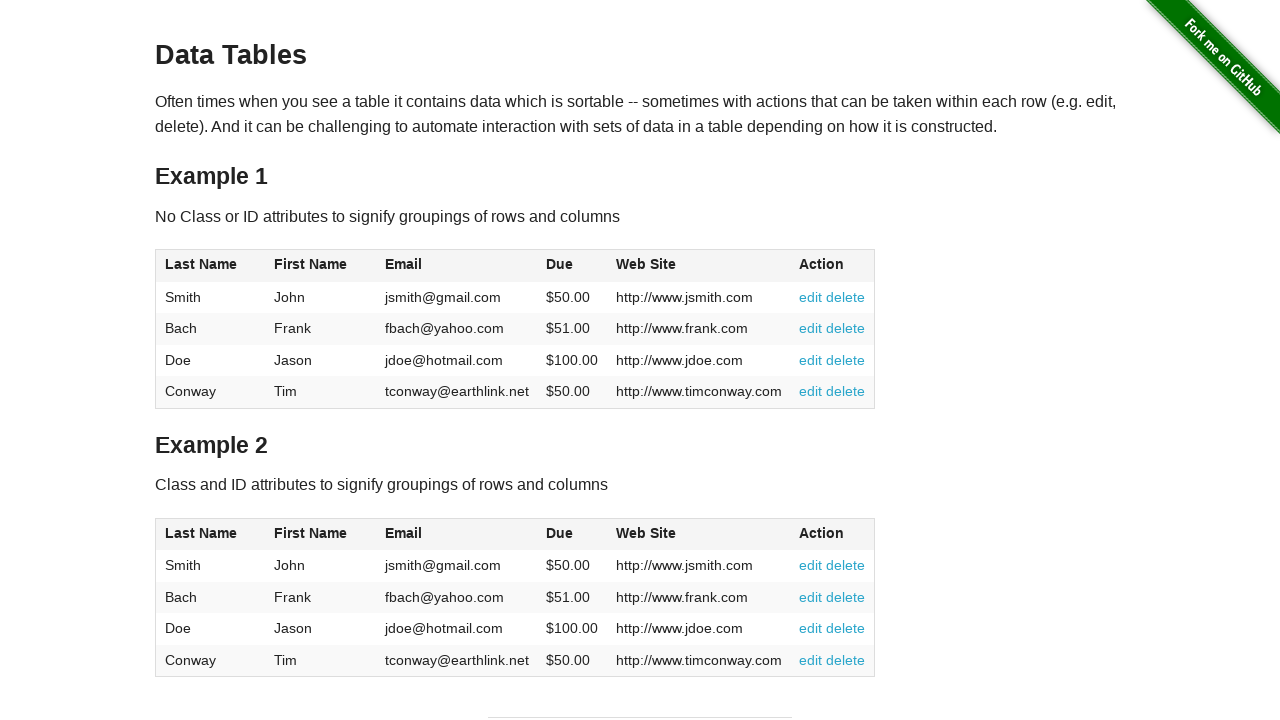

Clicked Email column header to sort in ascending order at (457, 266) on #table1 thead tr th:nth-of-type(3)
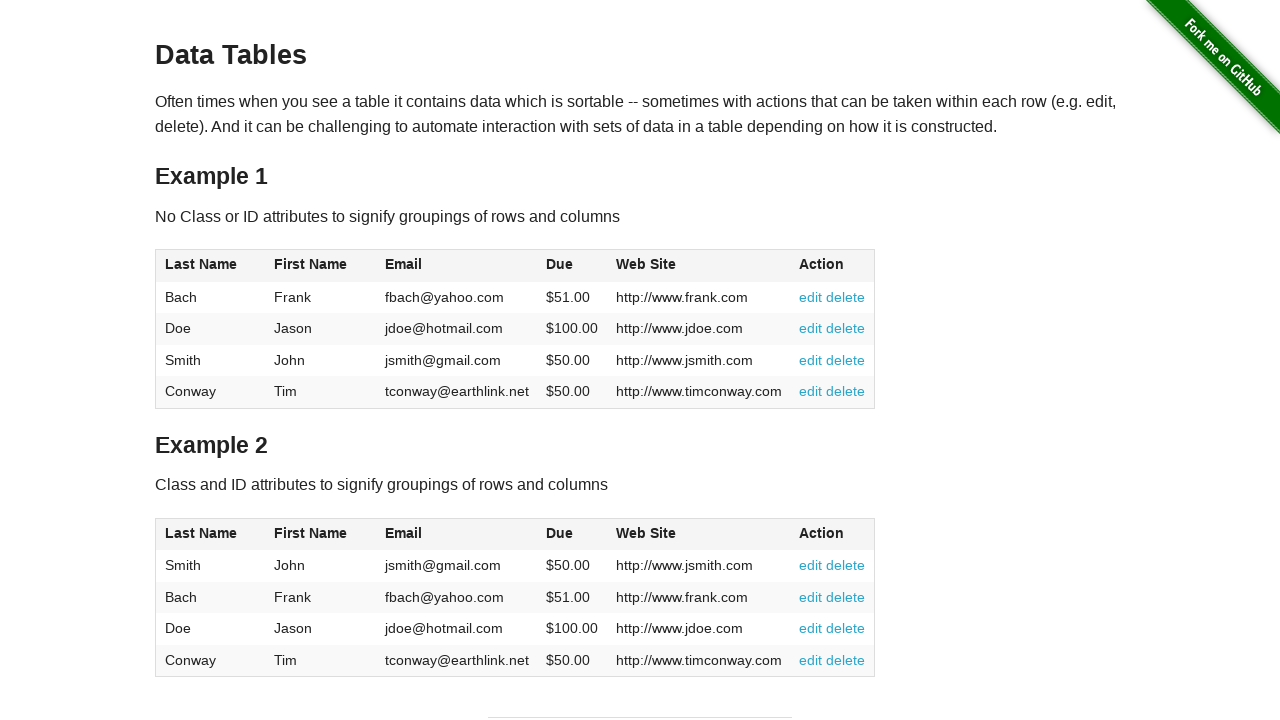

Table data loaded and Email column is visible
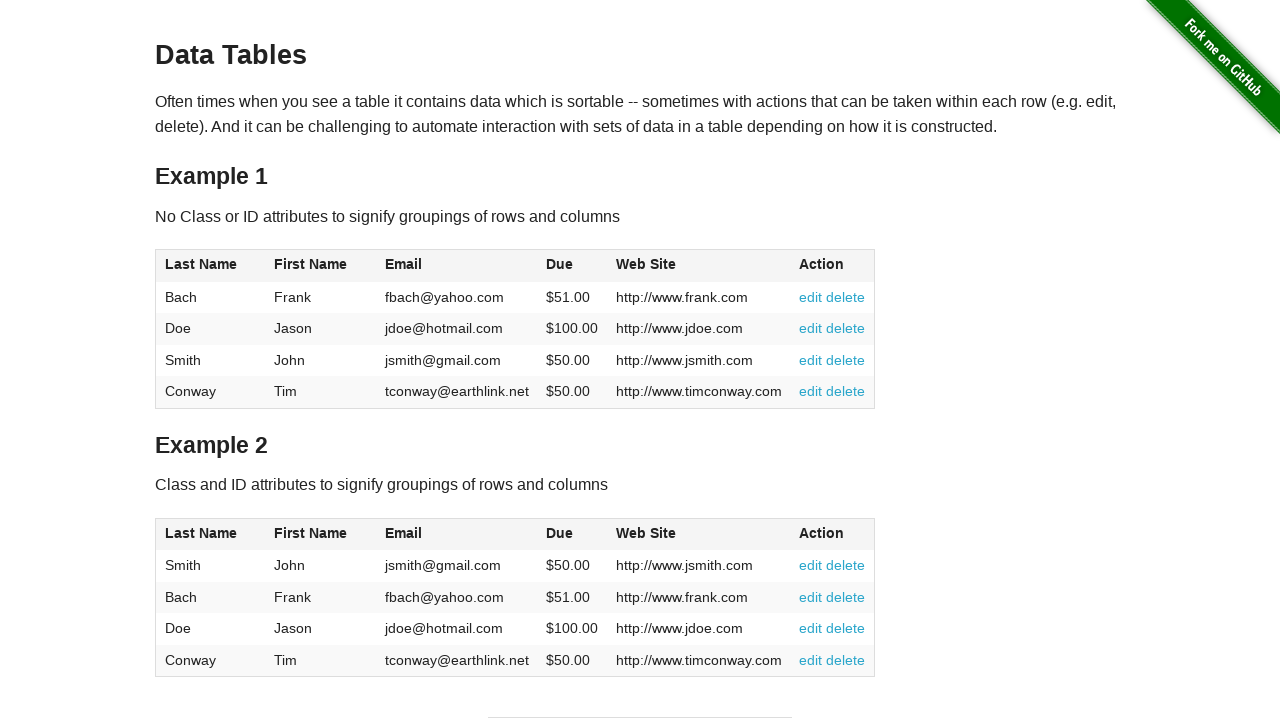

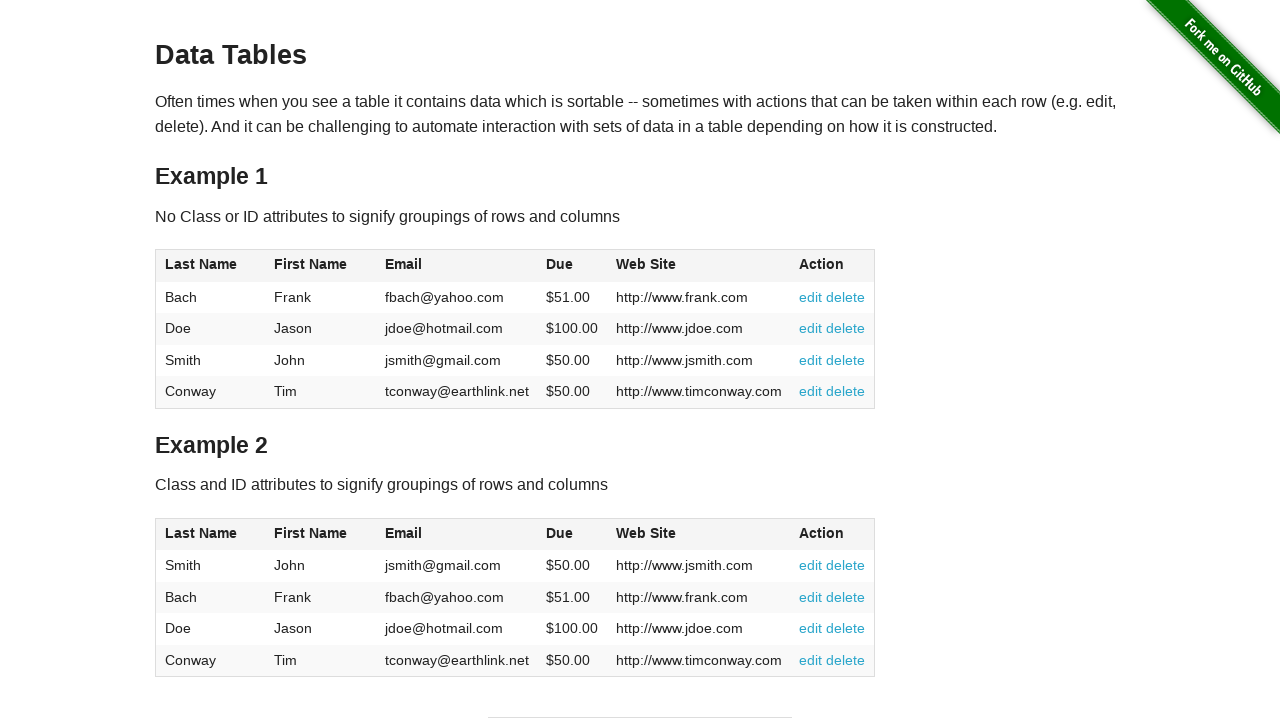